Navigates to a website's index page and clicks on the homepage navigation button to test click tracking functionality

Starting URL: http://thibaulthelsmoortel.be/index.html

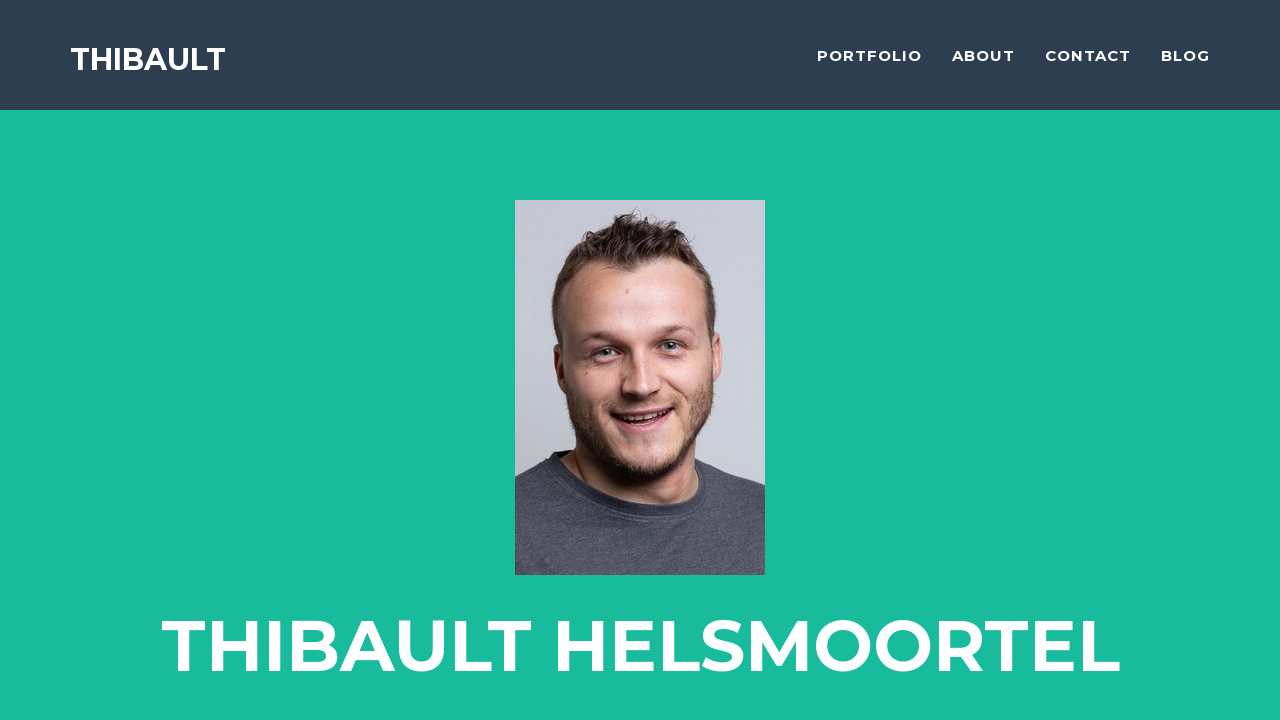

Navigated to index page at http://thibaulthelsmoortel.be/index.html
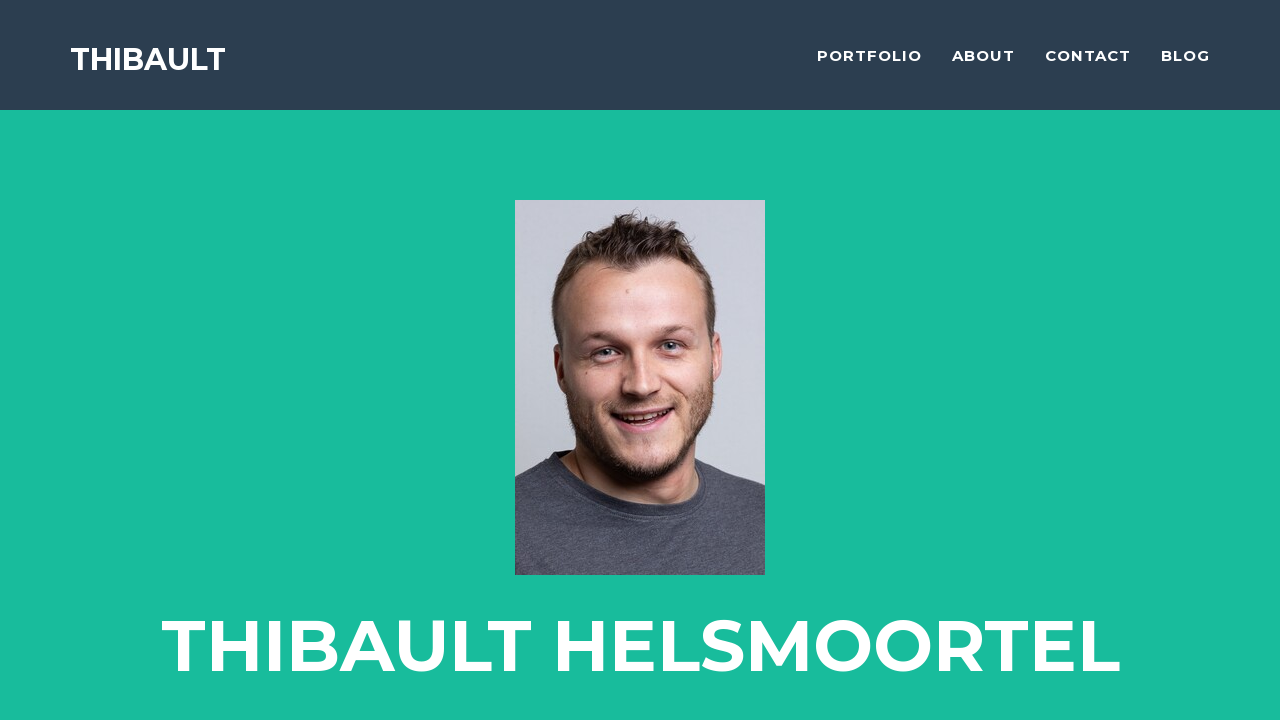

Clicked on the homepage navigation button at (148, 55) on xpath=//*[@id='page-top']/nav/div/div[1]/a
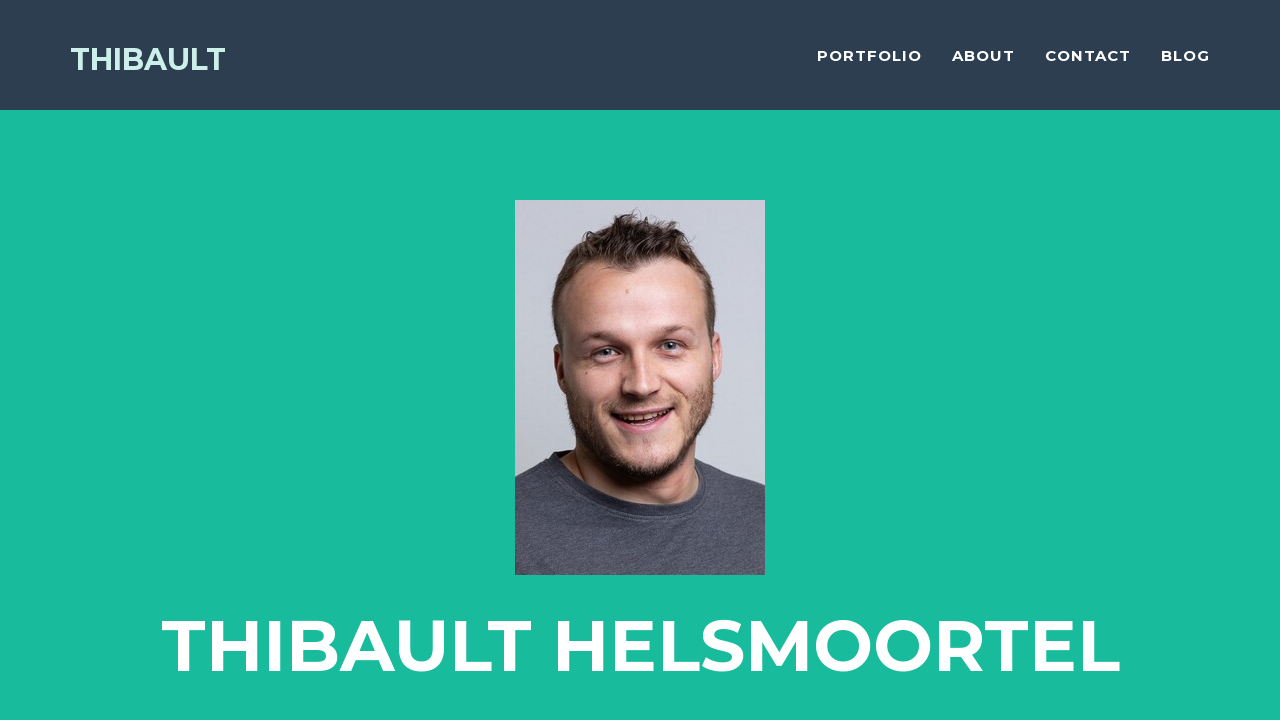

Waited for network idle state after clicking homepage button
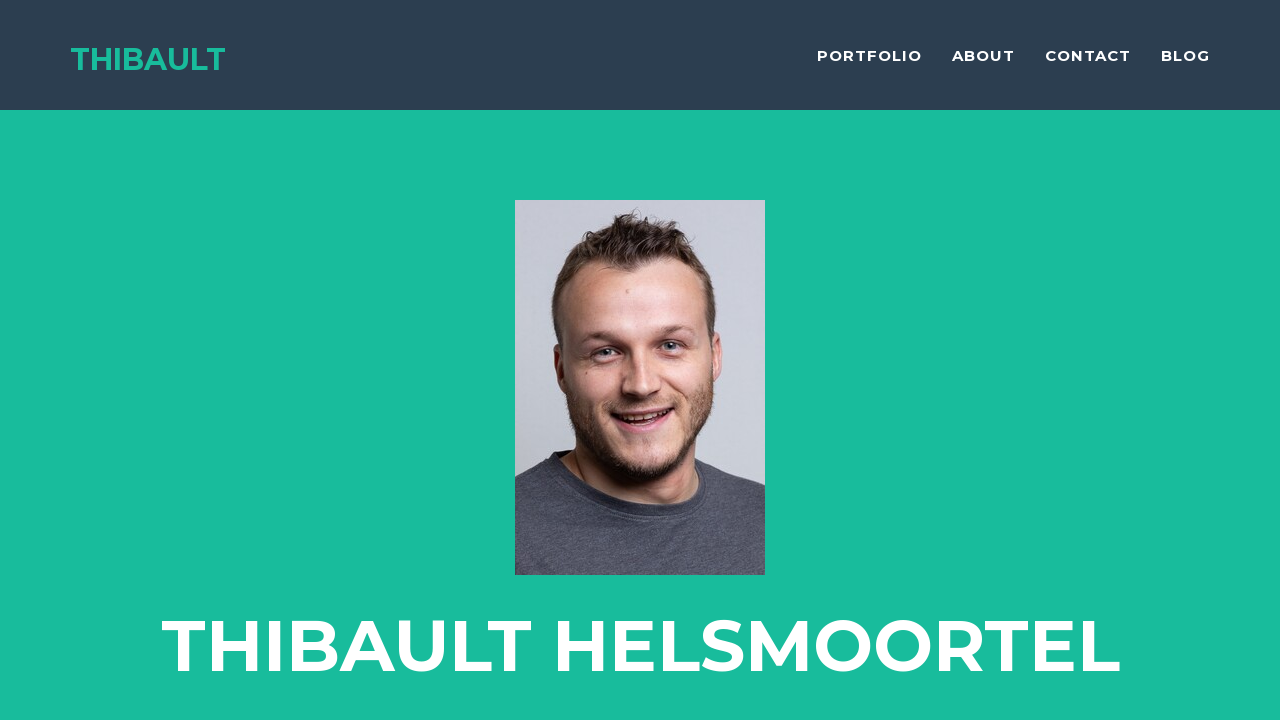

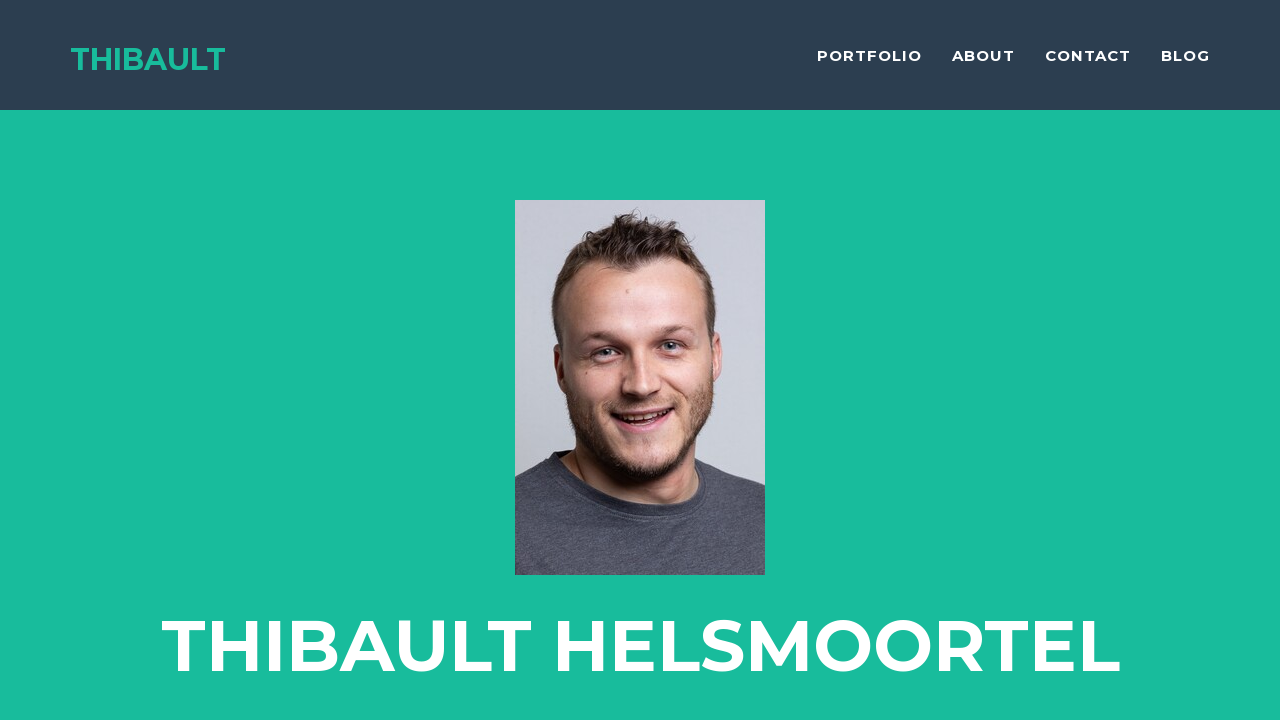